Tests clicking on the Forbidden API link and verifying the 403 status notification appears

Starting URL: https://demoqa.com/

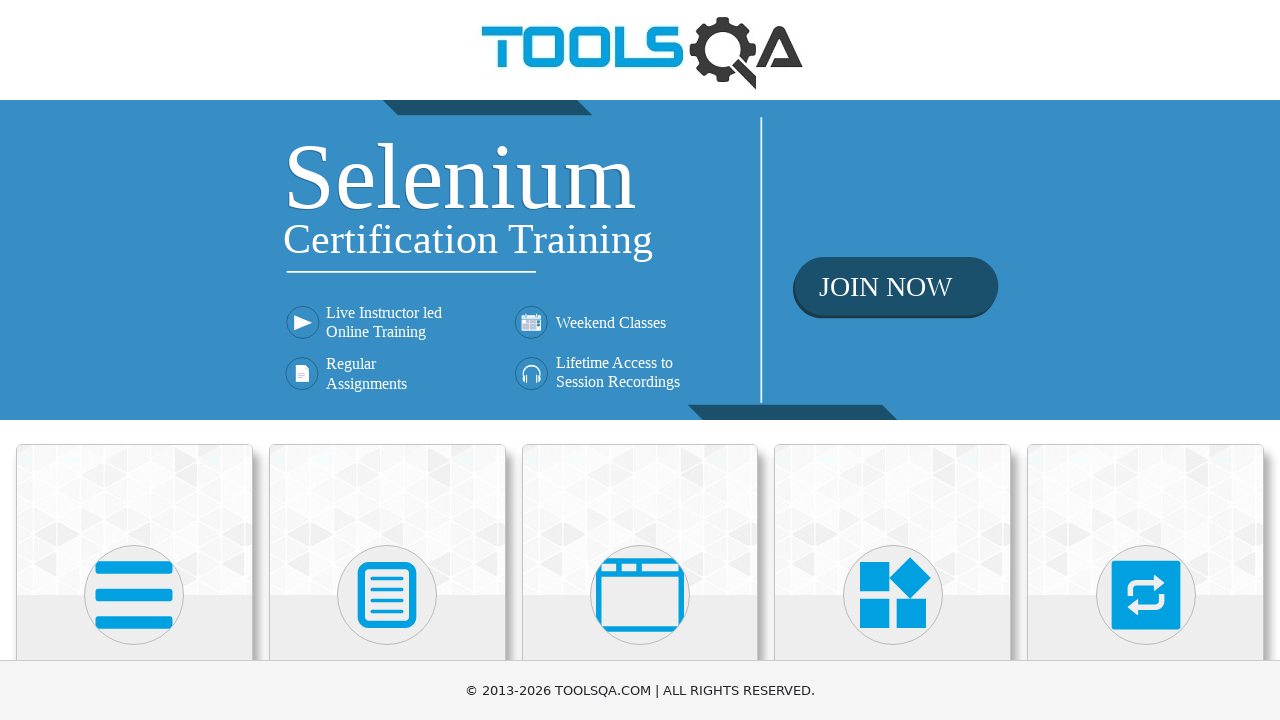

Clicked on Elements card at (134, 360) on text=Elements
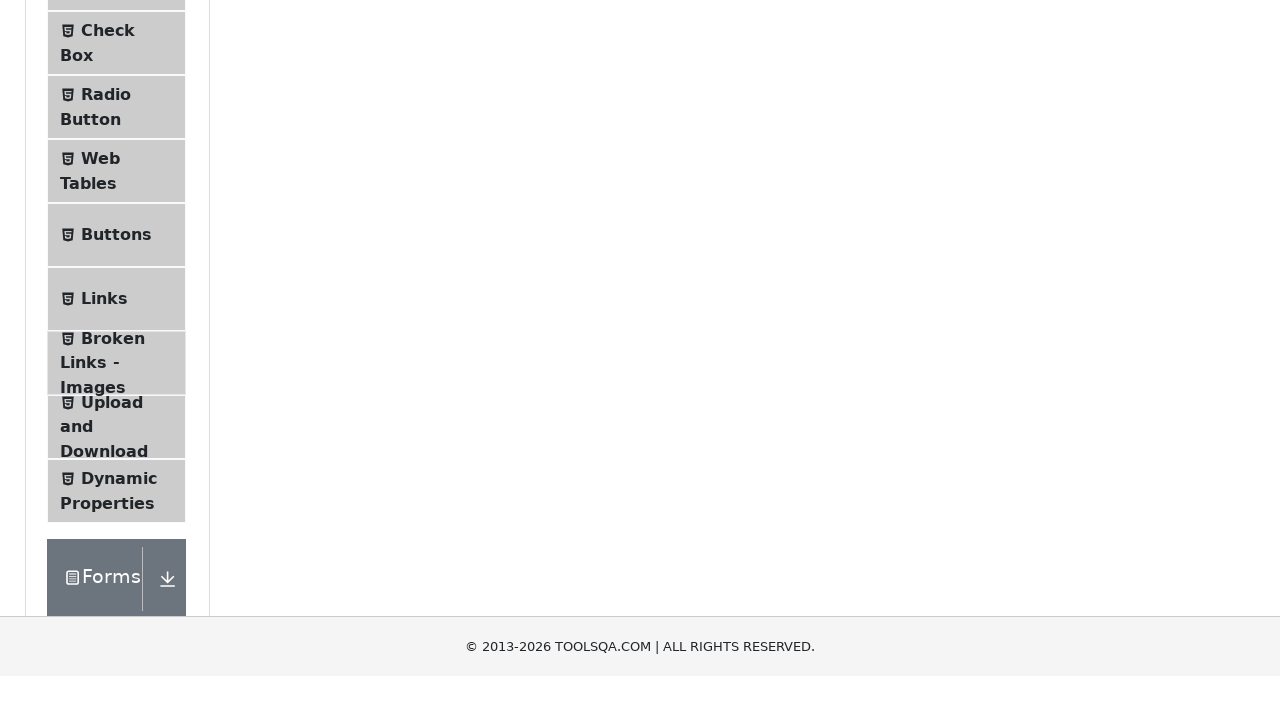

Scrolled to bottom of page to see all sidebar options
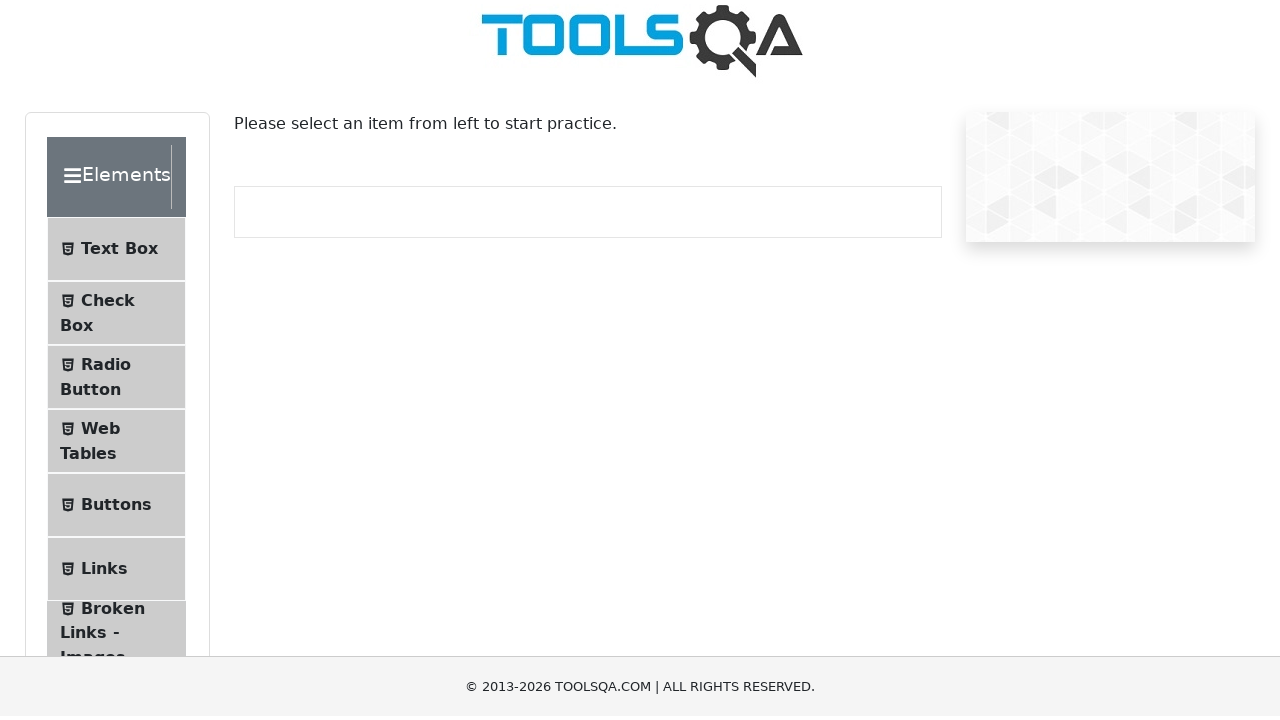

Clicked on Links in sidebar at (104, 361) on text=Links
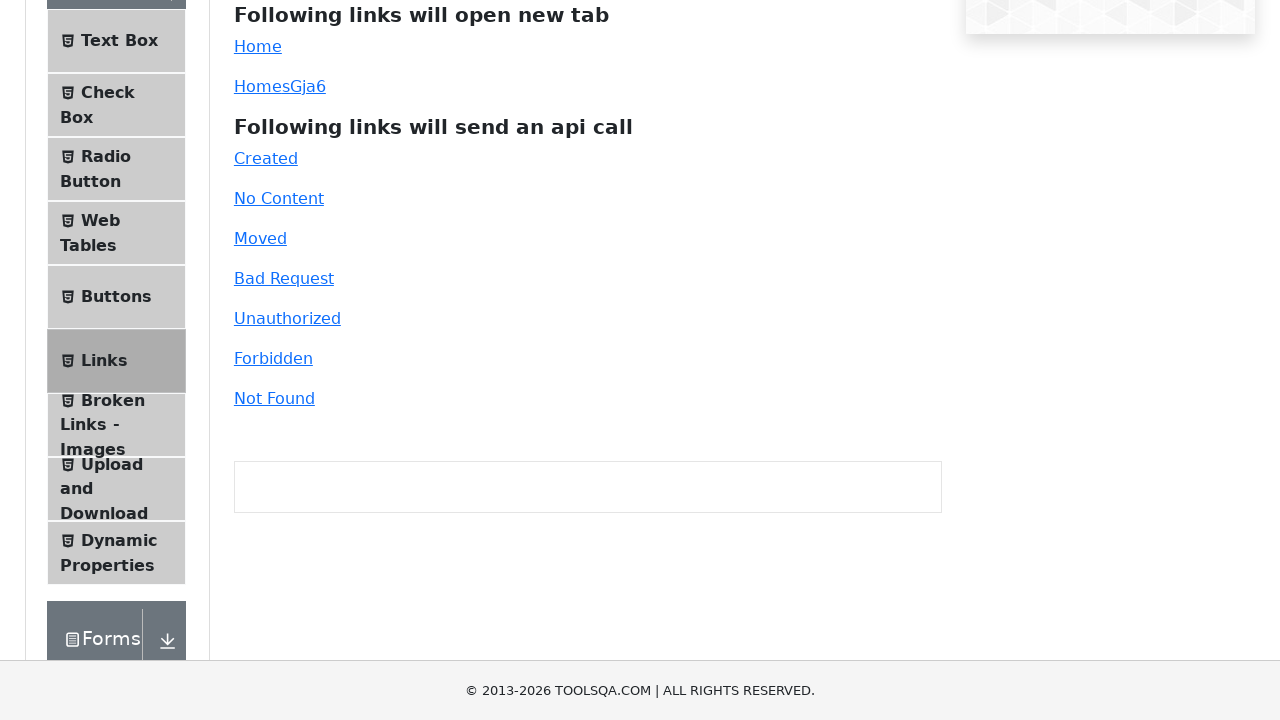

Clicked on Forbidden API link at (273, 358) on #forbidden
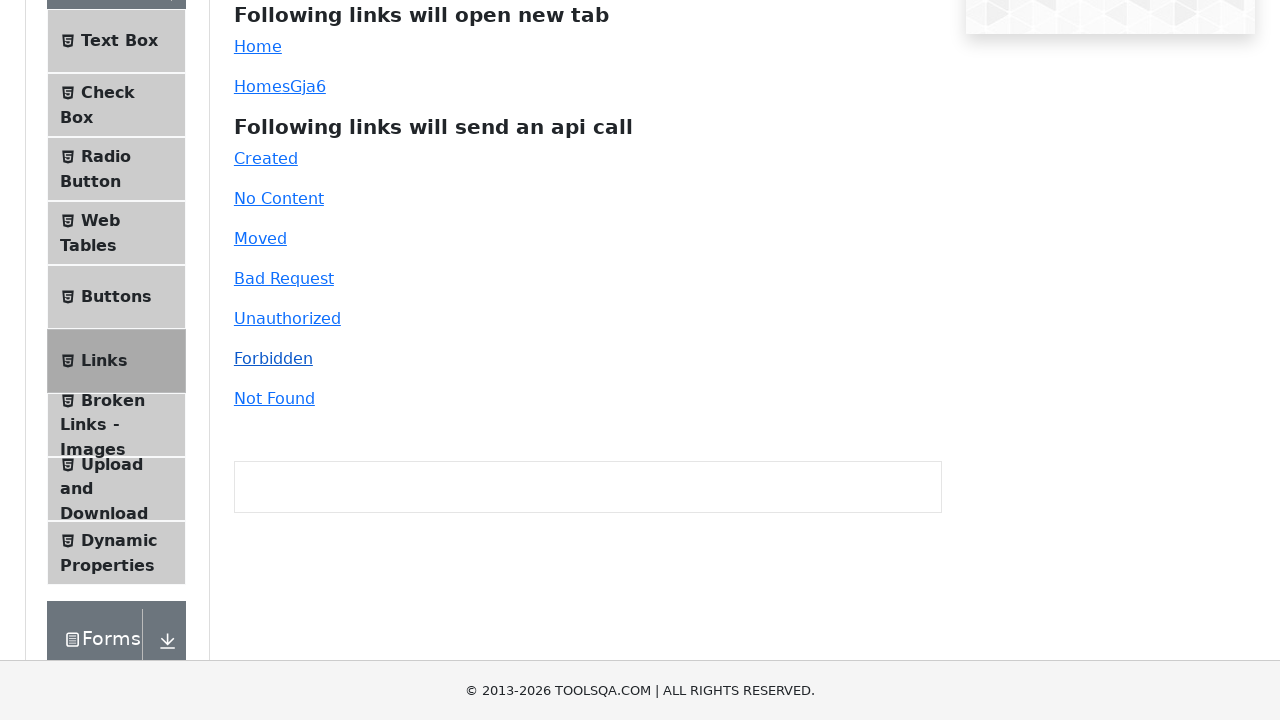

Verified 403 status notification appeared
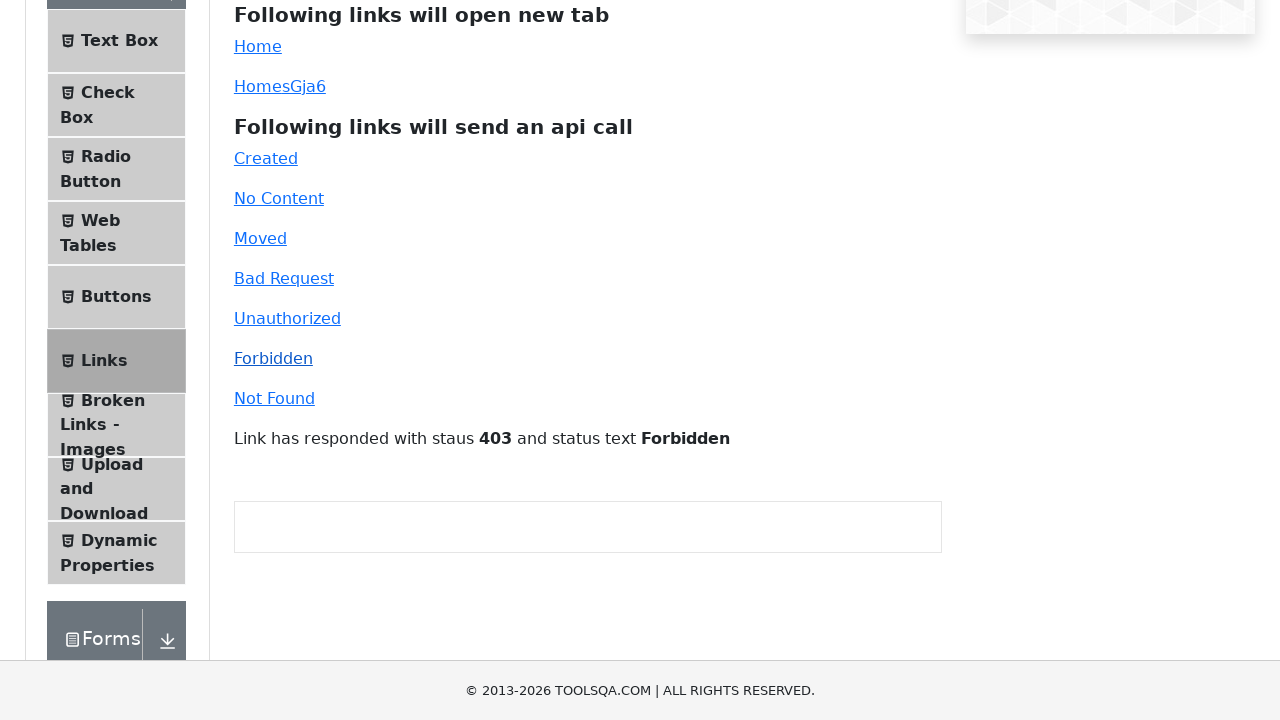

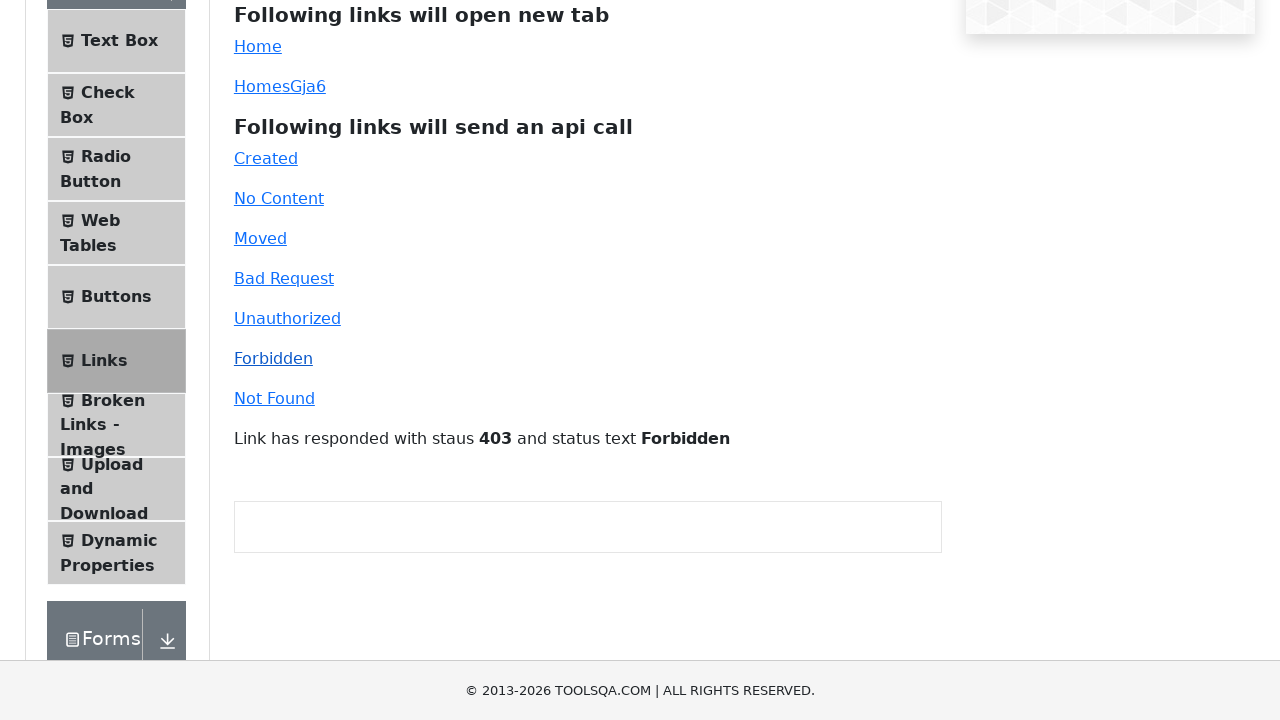